Tests that the counter displays the current number of todo items as items are added.

Starting URL: https://demo.playwright.dev/todomvc

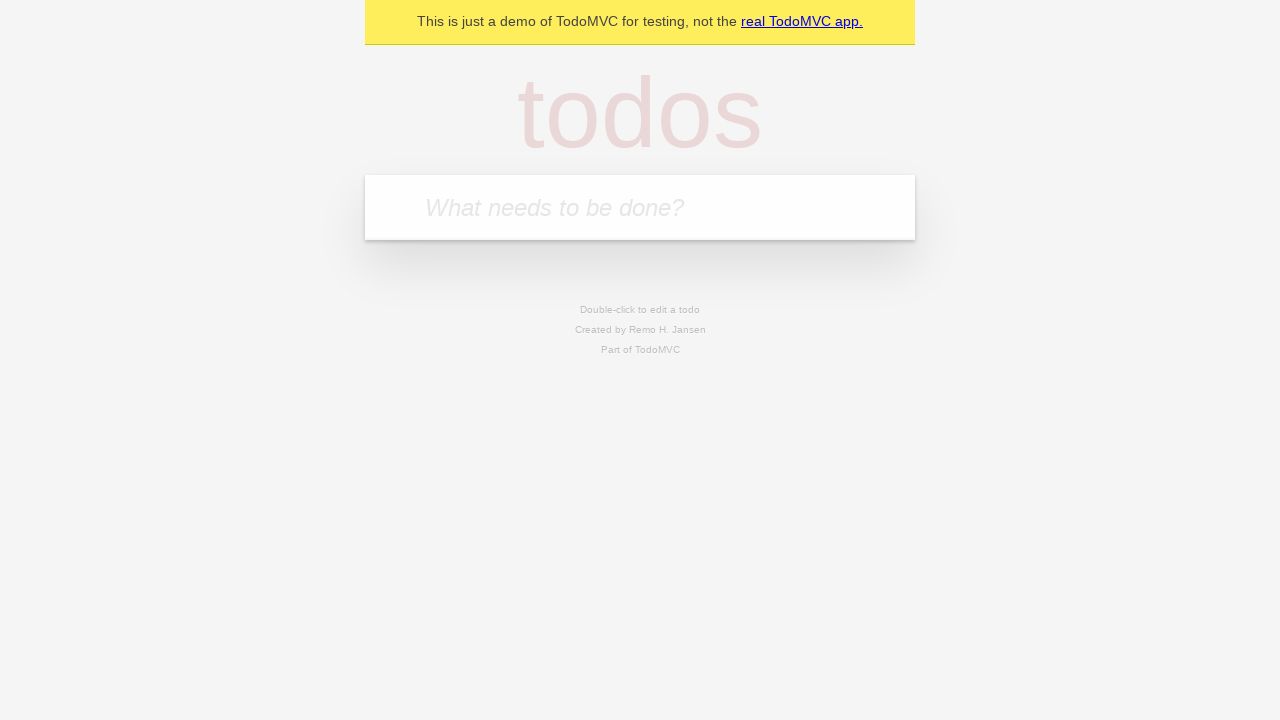

Filled todo input with 'buy some cheese' on internal:attr=[placeholder="What needs to be done?"i]
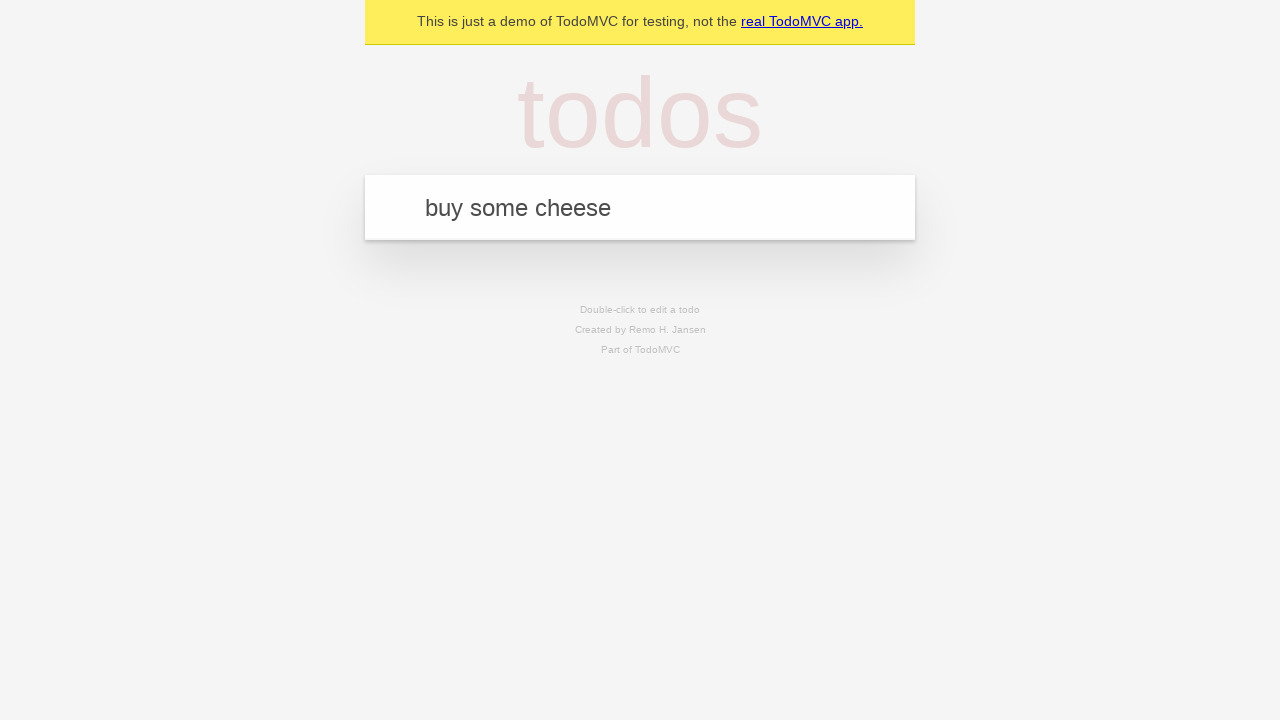

Pressed Enter to add first todo item on internal:attr=[placeholder="What needs to be done?"i]
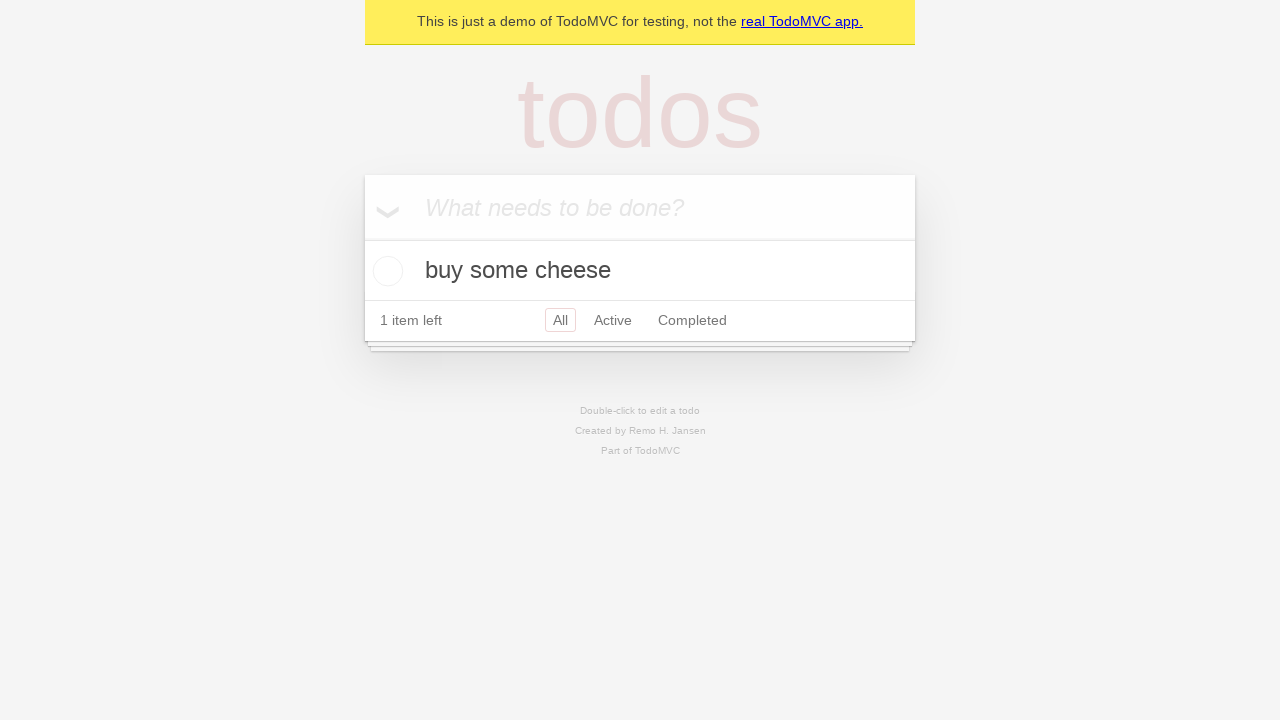

Todo counter loaded after adding first item
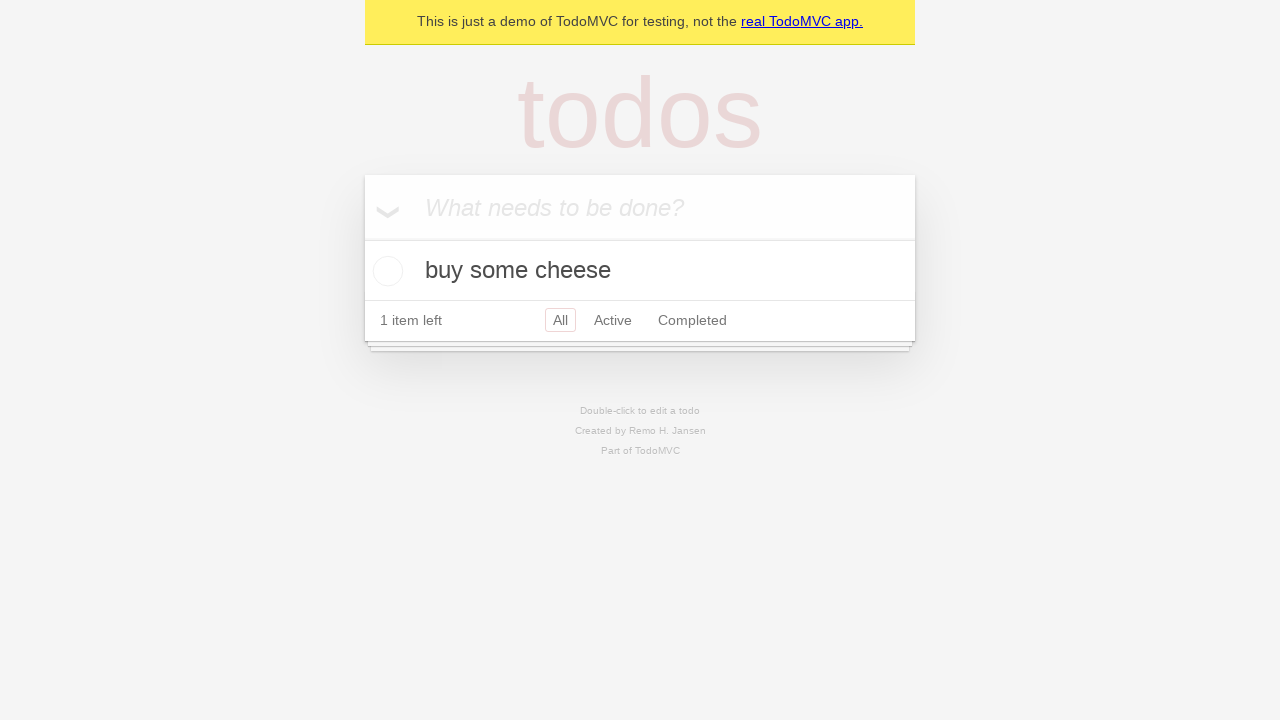

Filled todo input with 'feed the cat' on internal:attr=[placeholder="What needs to be done?"i]
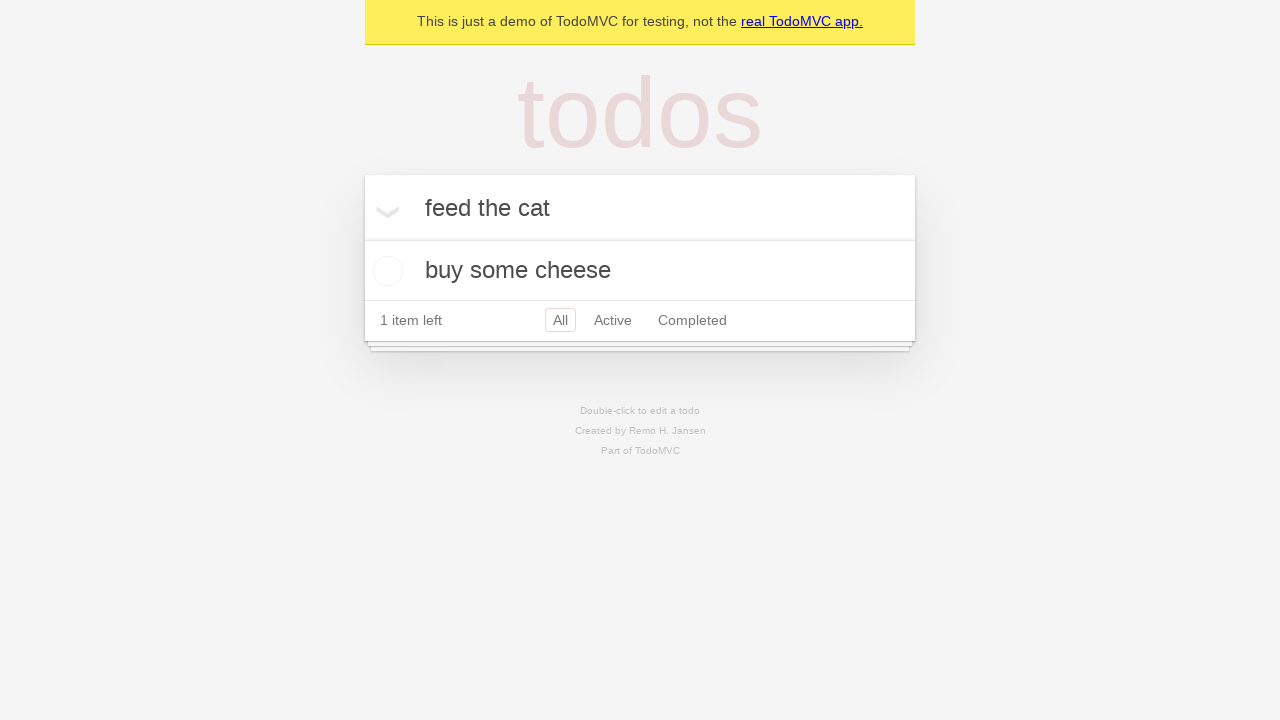

Pressed Enter to add second todo item on internal:attr=[placeholder="What needs to be done?"i]
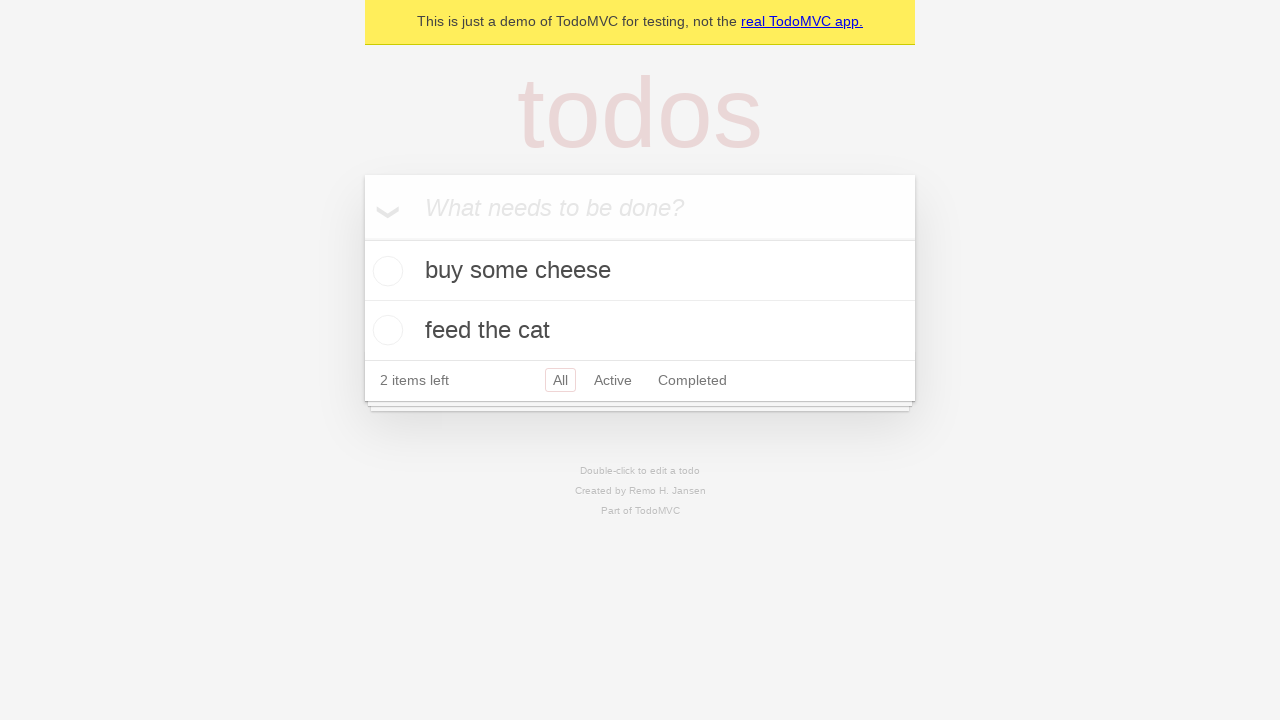

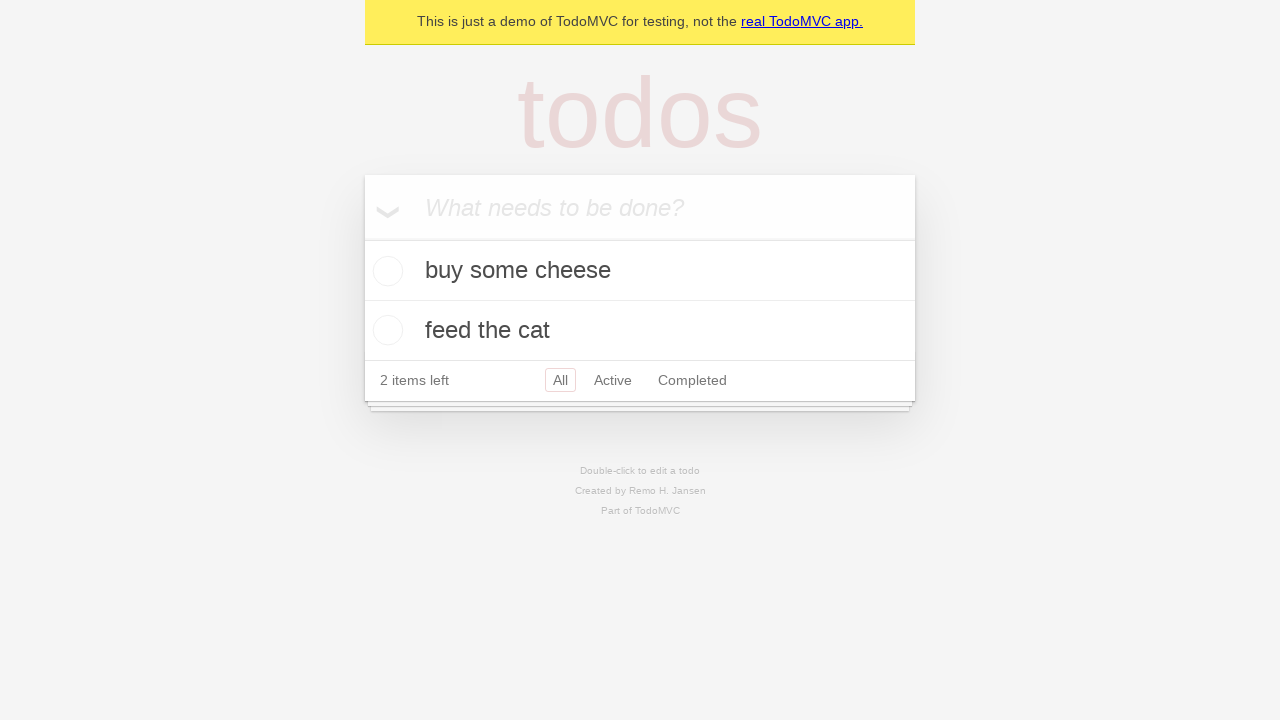